Adds multiple vegetable items to cart by finding them in the product list and clicking their respective add buttons

Starting URL: https://rahulshettyacademy.com/seleniumPractise/#/

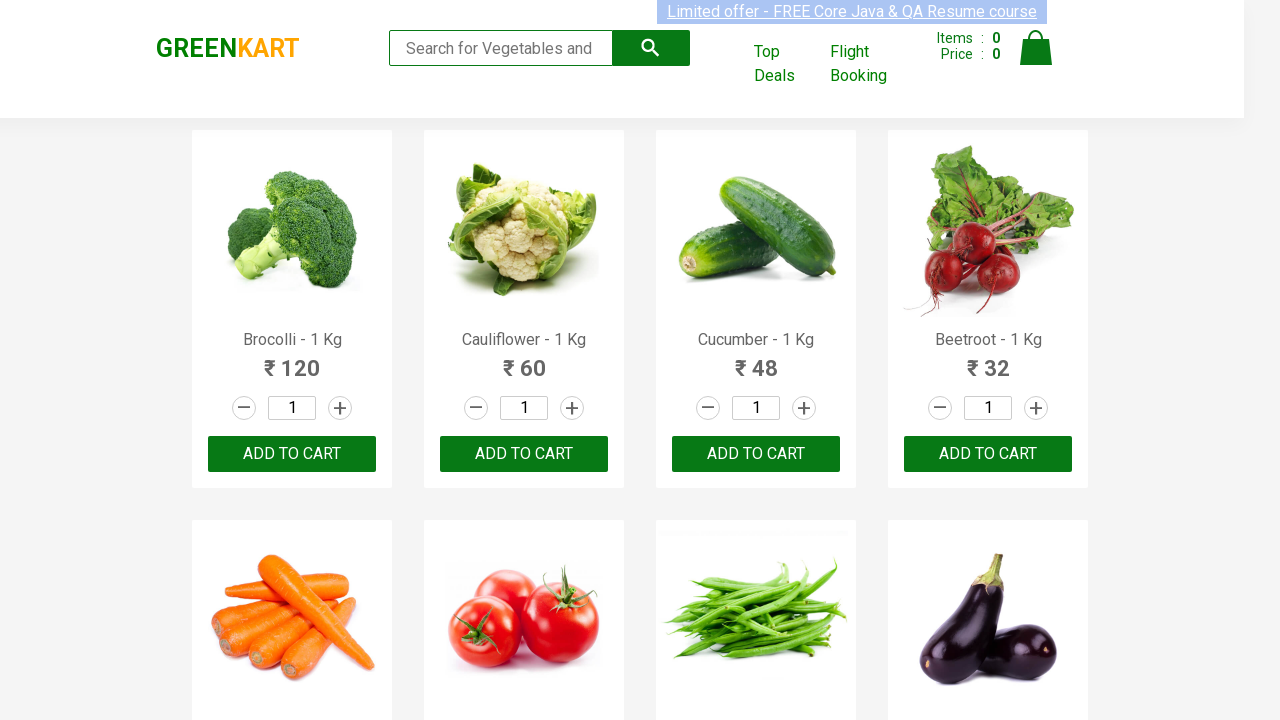

Waited for product list to load
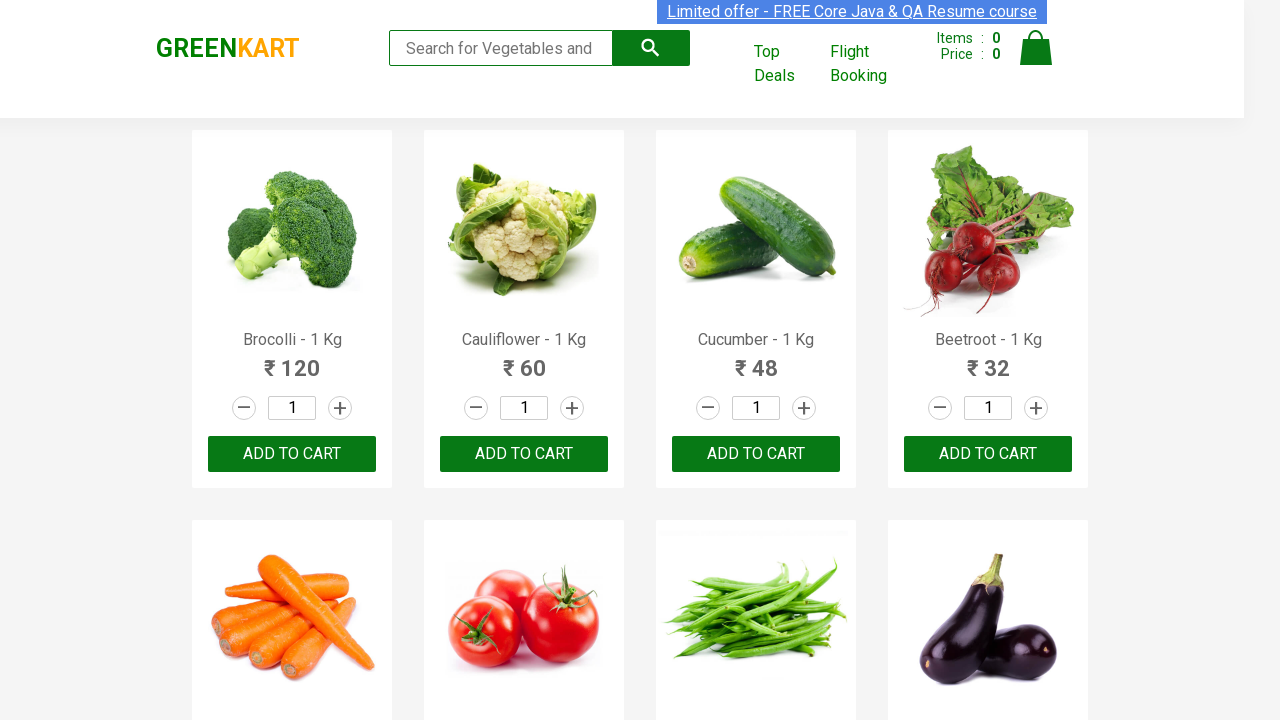

Defined list of 4 vegetable items to add to cart
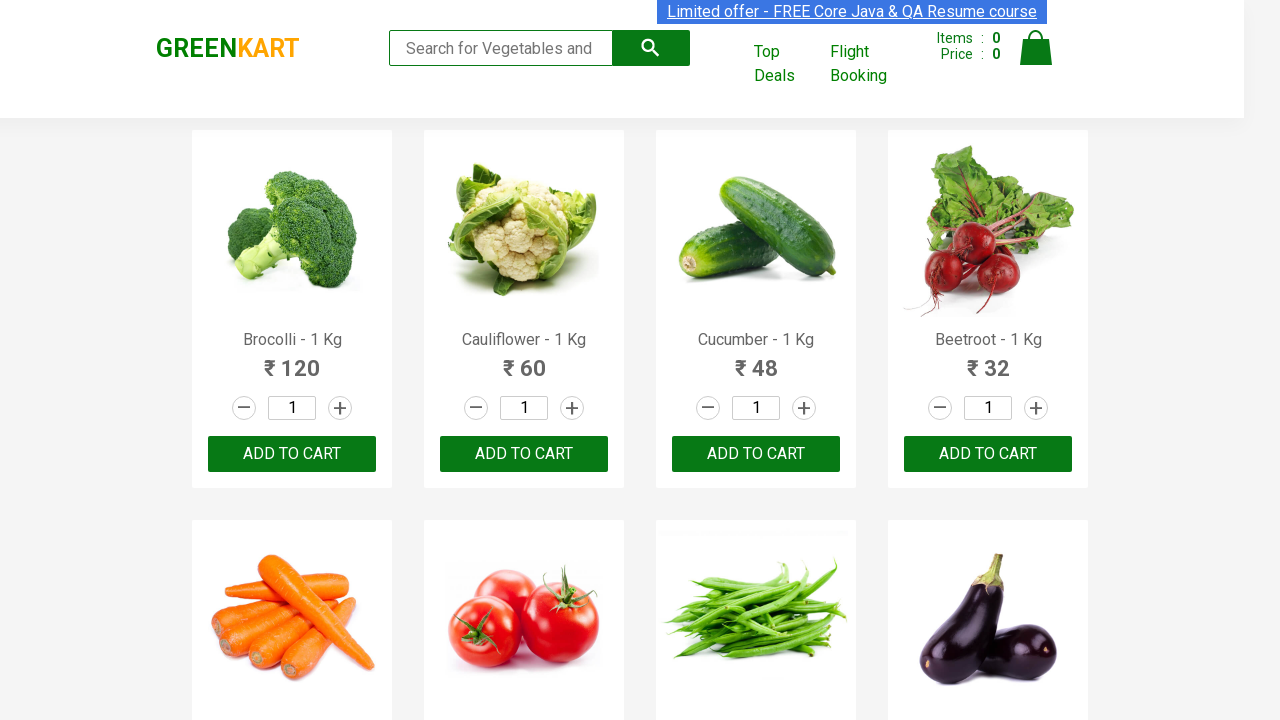

Retrieved all product names from the product list
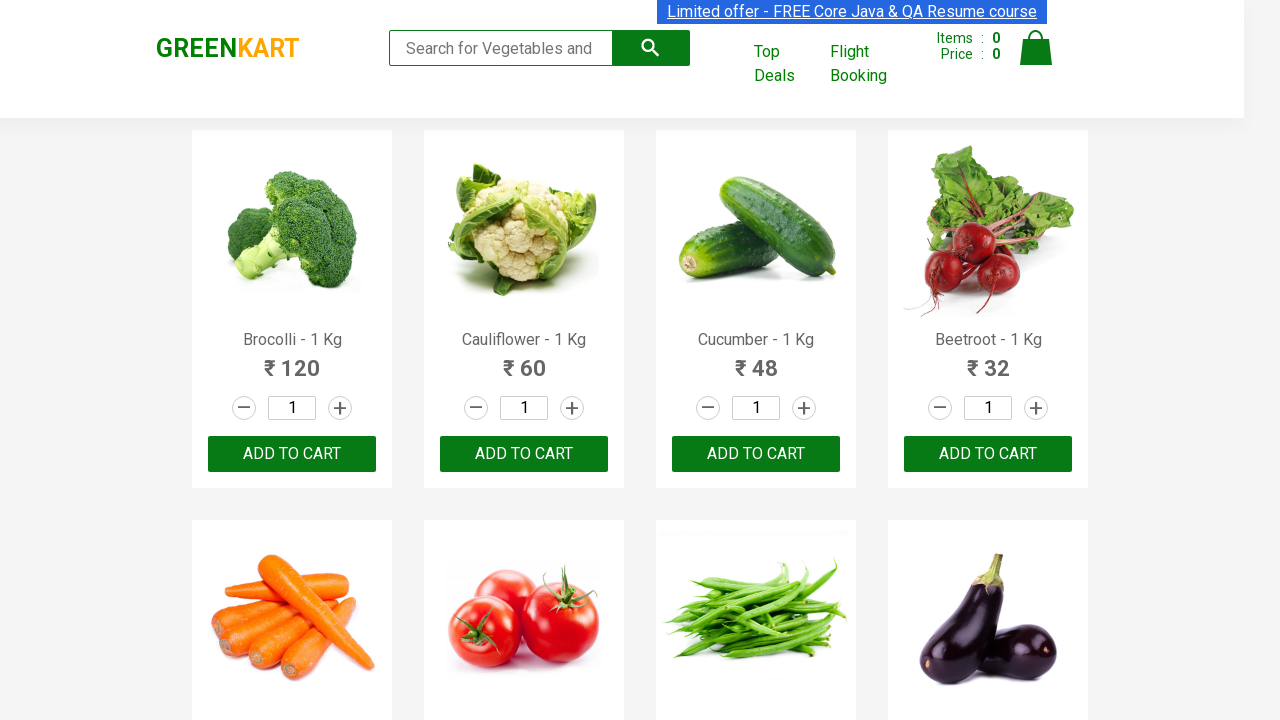

Retrieved all add to cart buttons
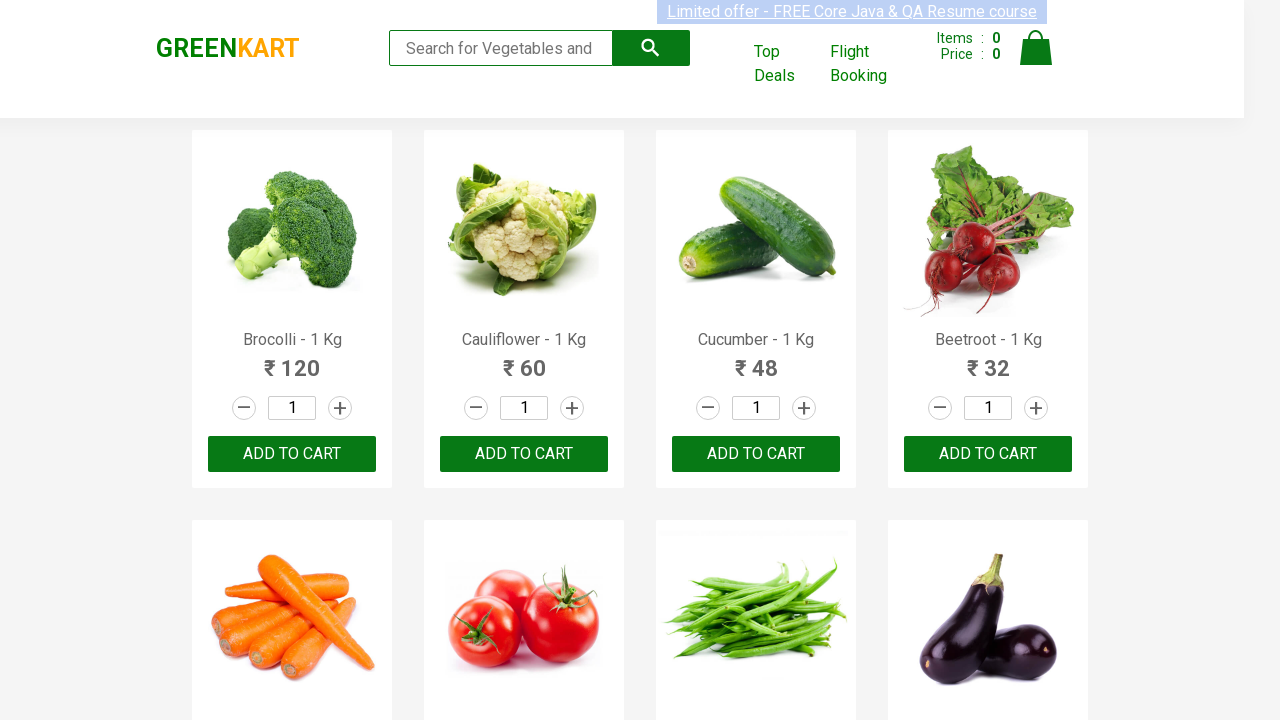

Clicked add button for 'Brocolli - 1 Kg' at (292, 454) on div.product-action button >> nth=0
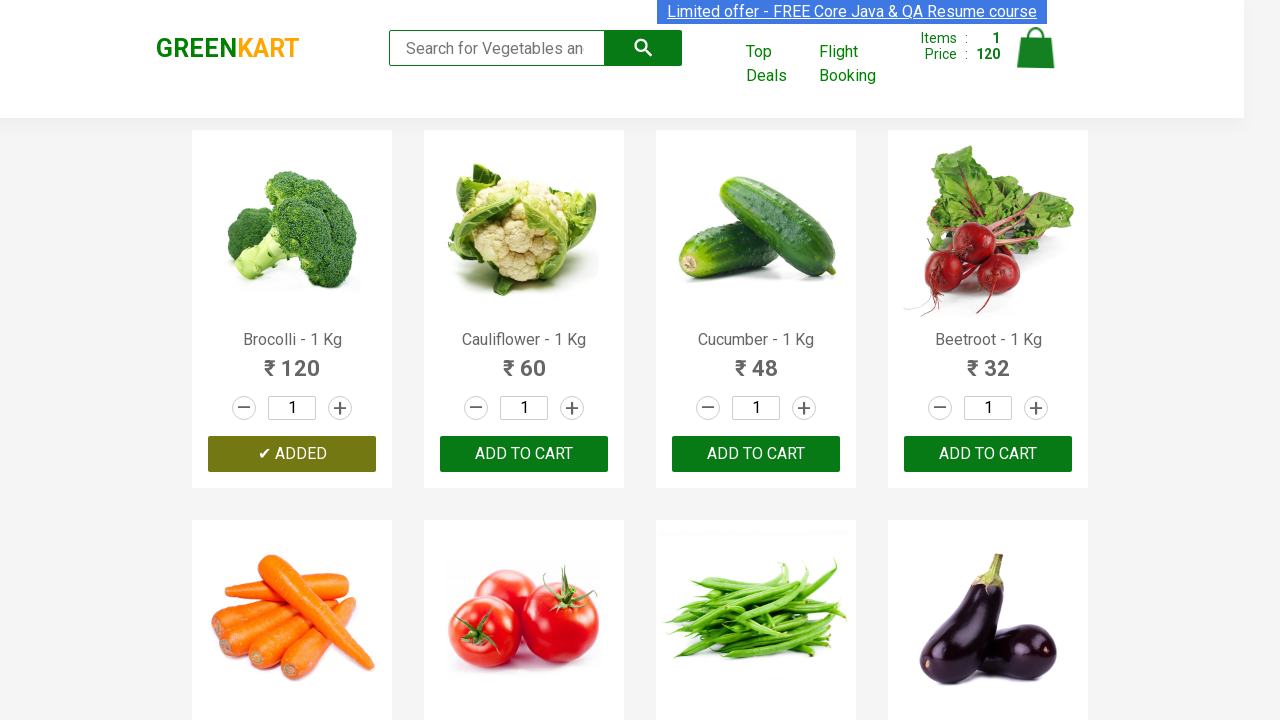

Clicked add button for 'Cucumber - 1 Kg' at (756, 454) on div.product-action button >> nth=2
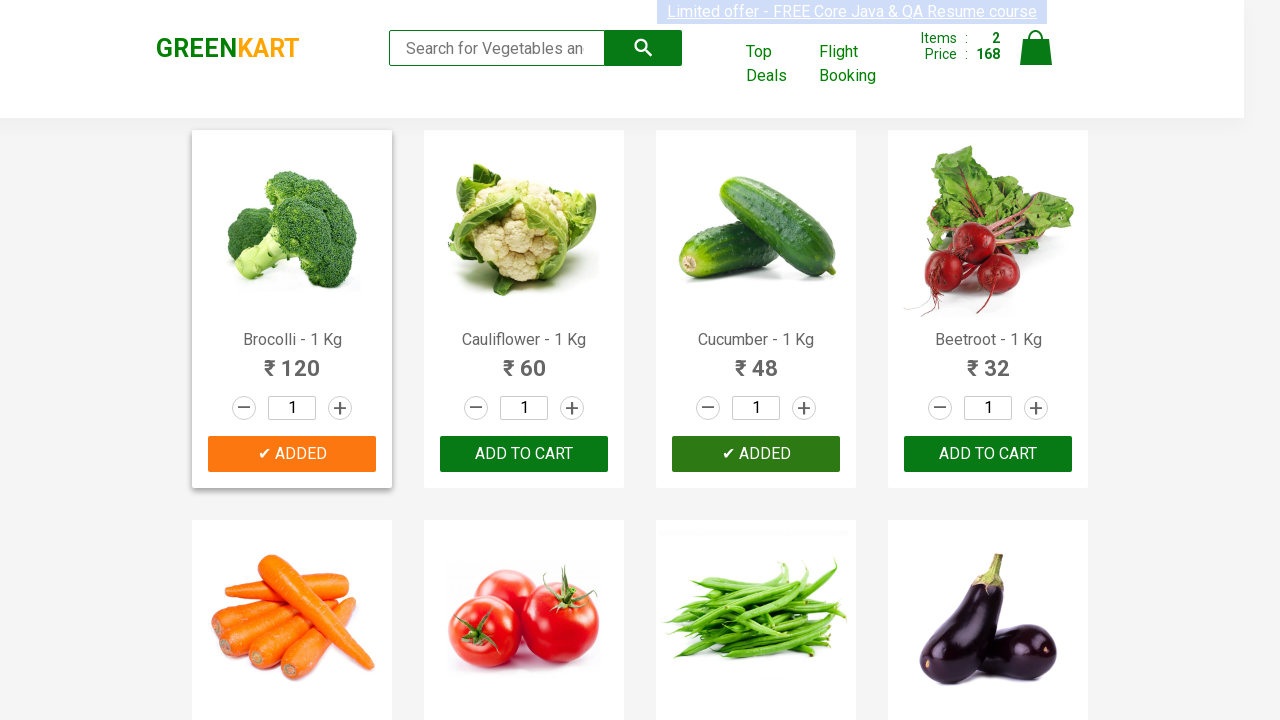

Clicked add button for 'Beetroot - 1 Kg' at (988, 454) on div.product-action button >> nth=3
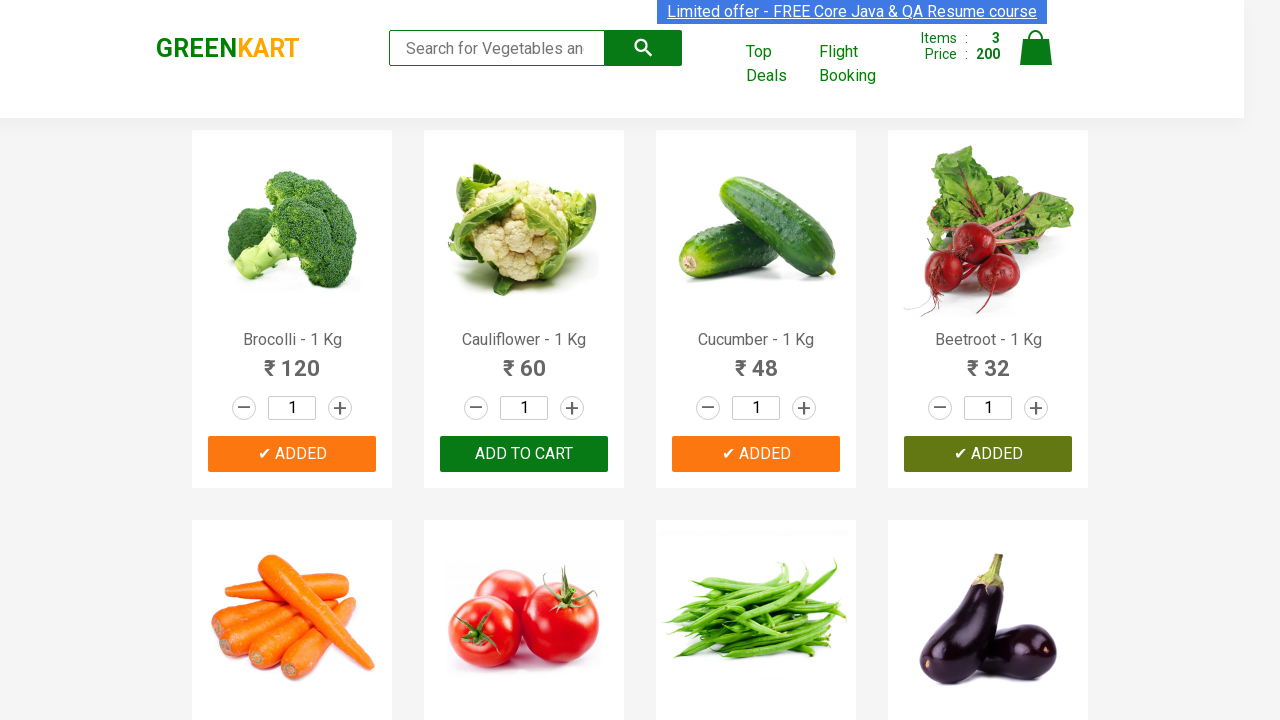

Clicked add button for 'Carrot - 1 Kg' at (292, 360) on div.product-action button >> nth=4
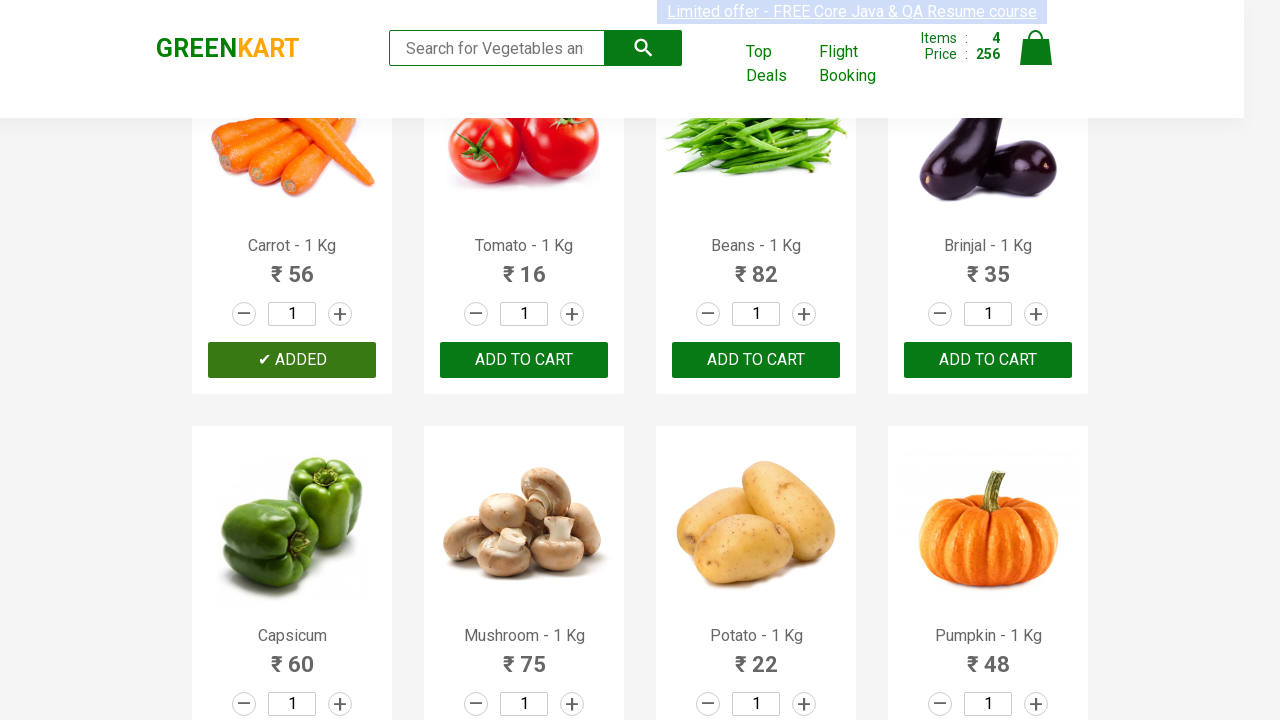

Successfully added all 4 vegetable items to cart
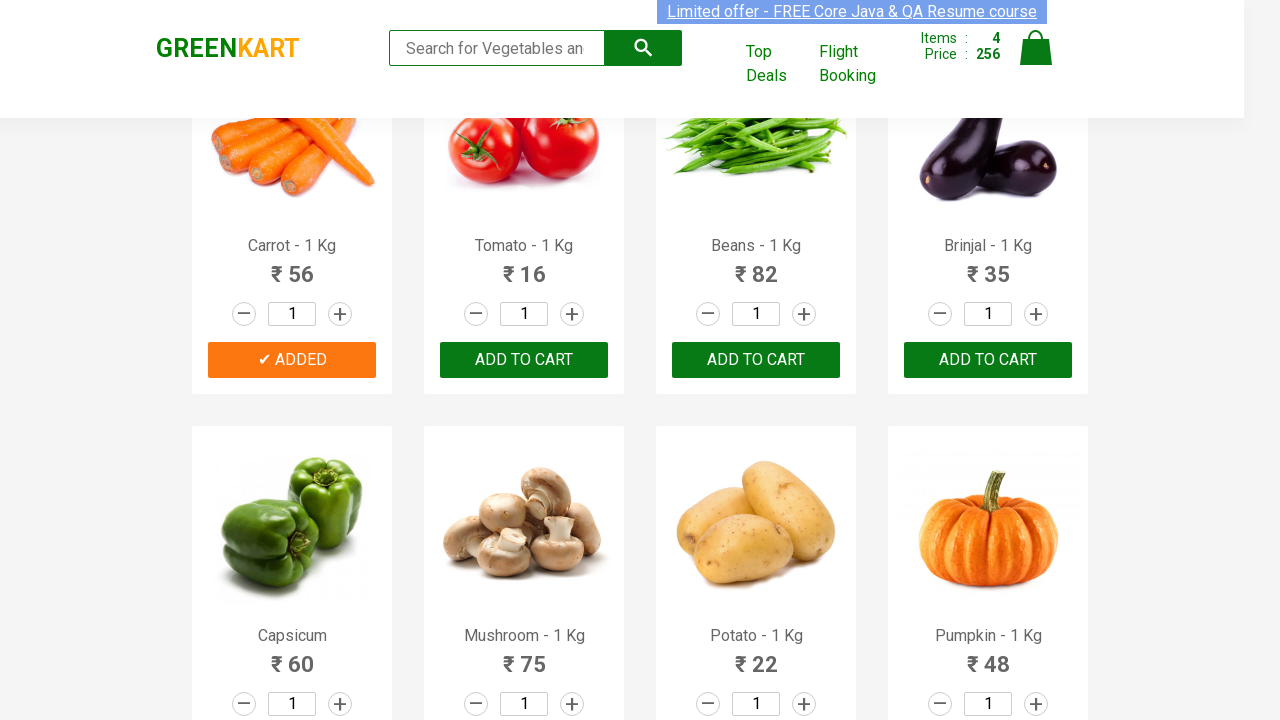

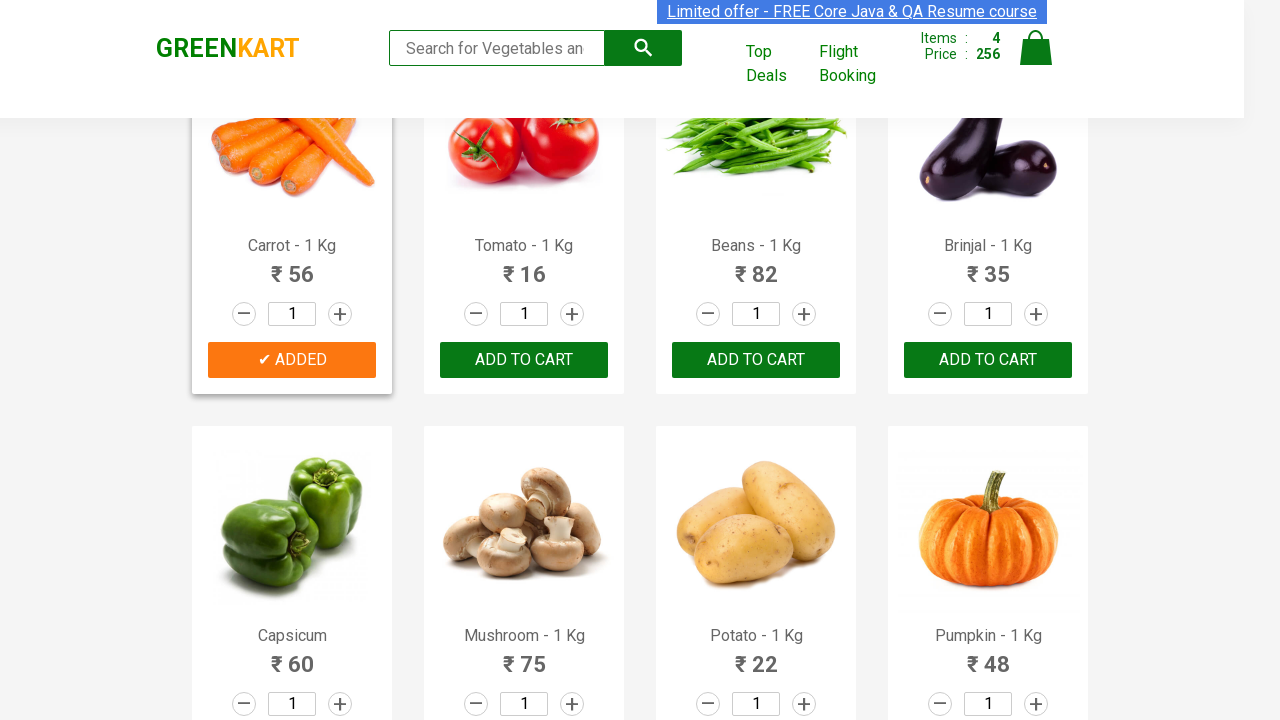